Navigates to an automation practice page and extracts text from buttons using XPath sibling traversal

Starting URL: https://rahulshettyacademy.com/AutomationPractice/

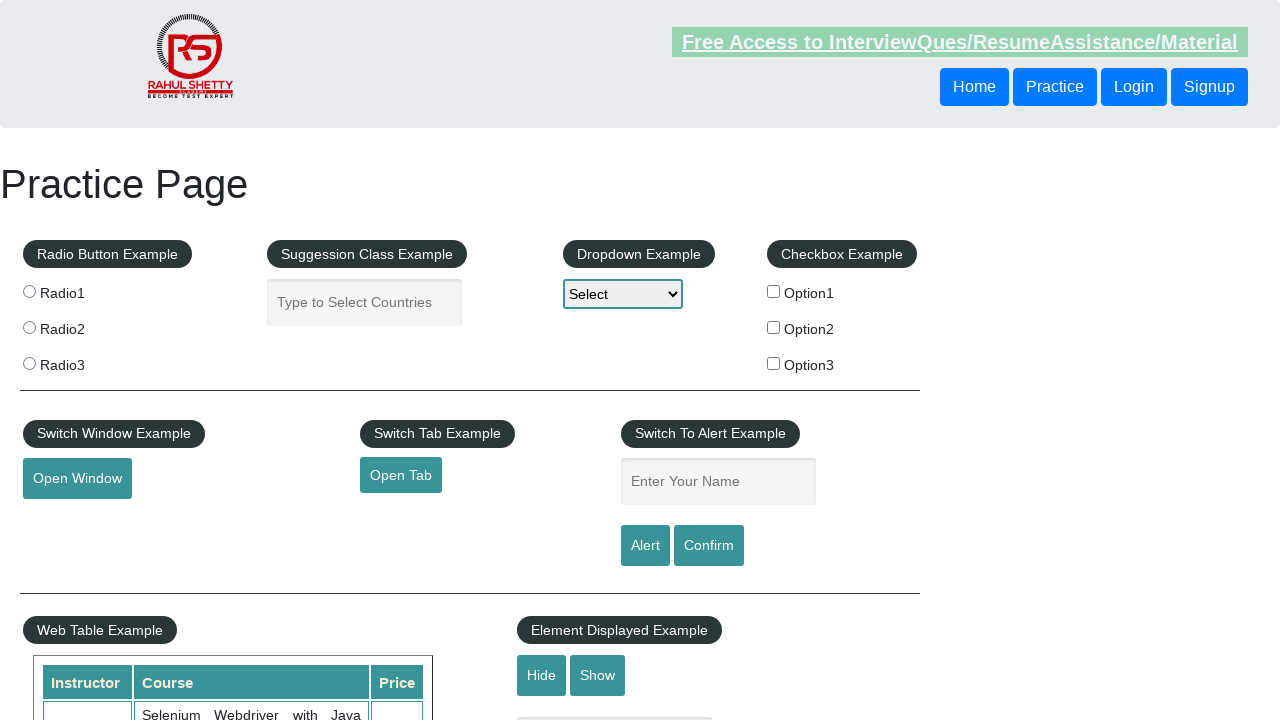

Navigated to automation practice page
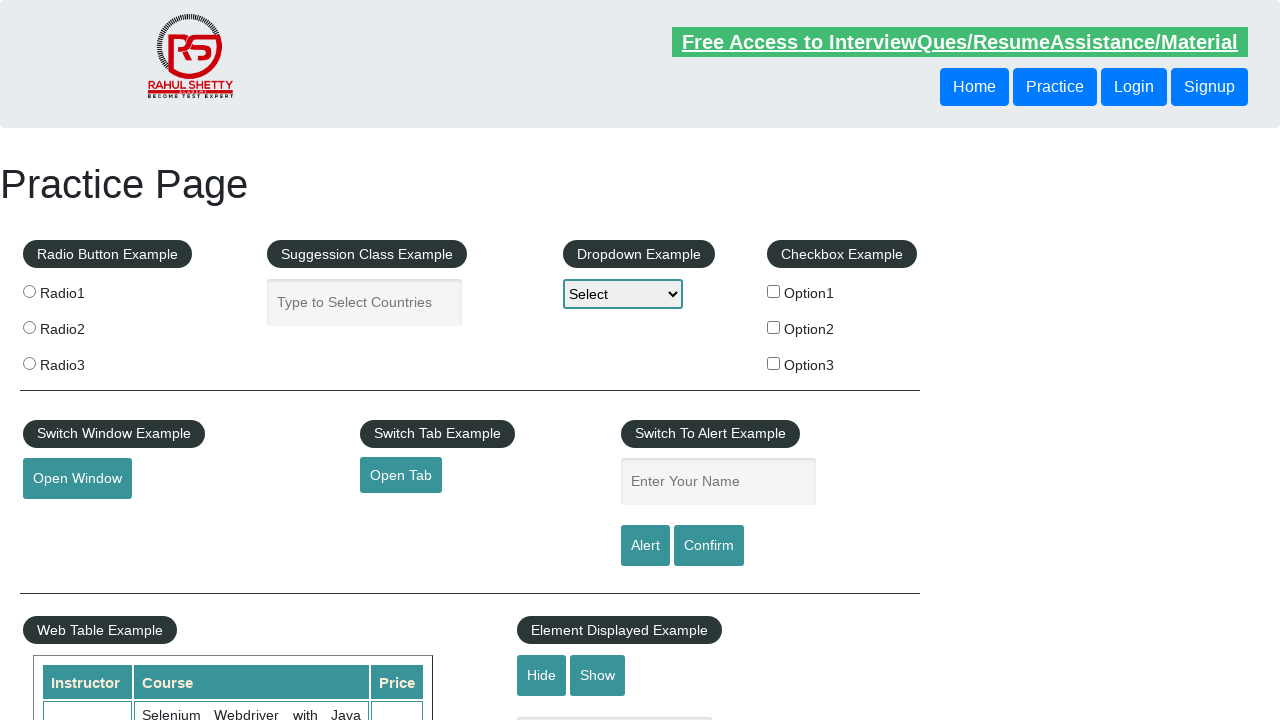

Header element loaded
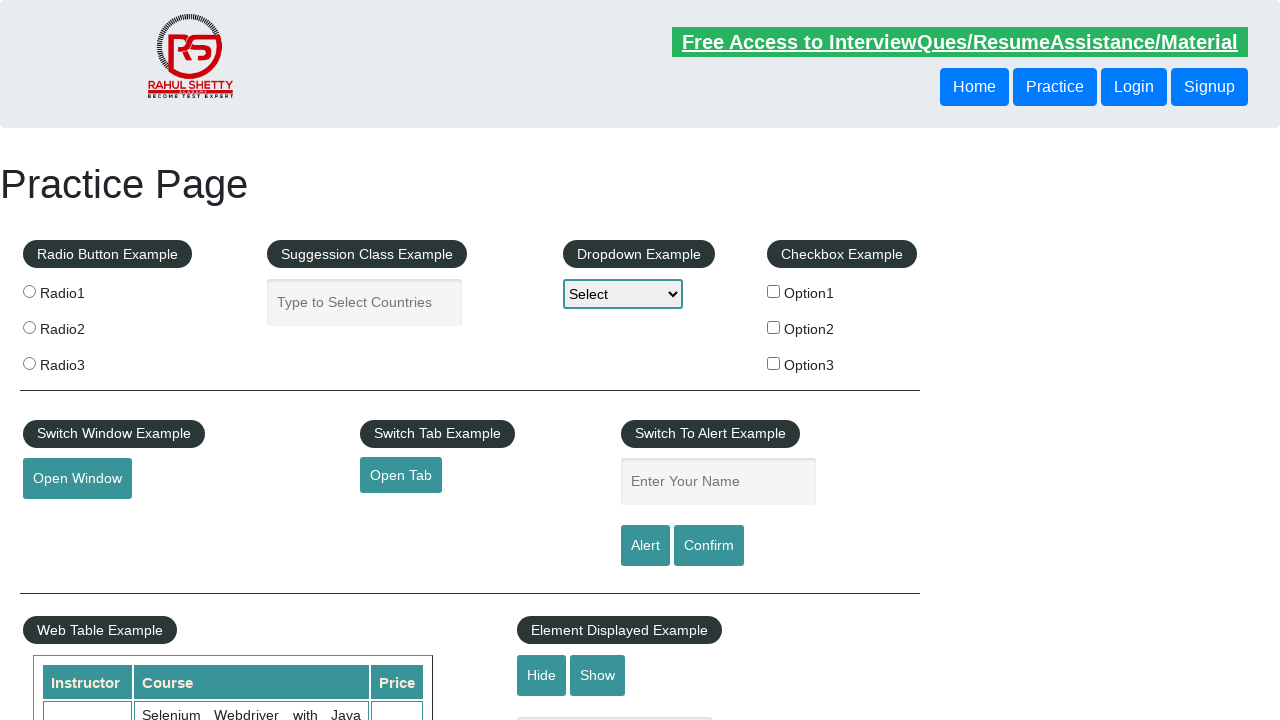

Extracted text from first sibling button: Login
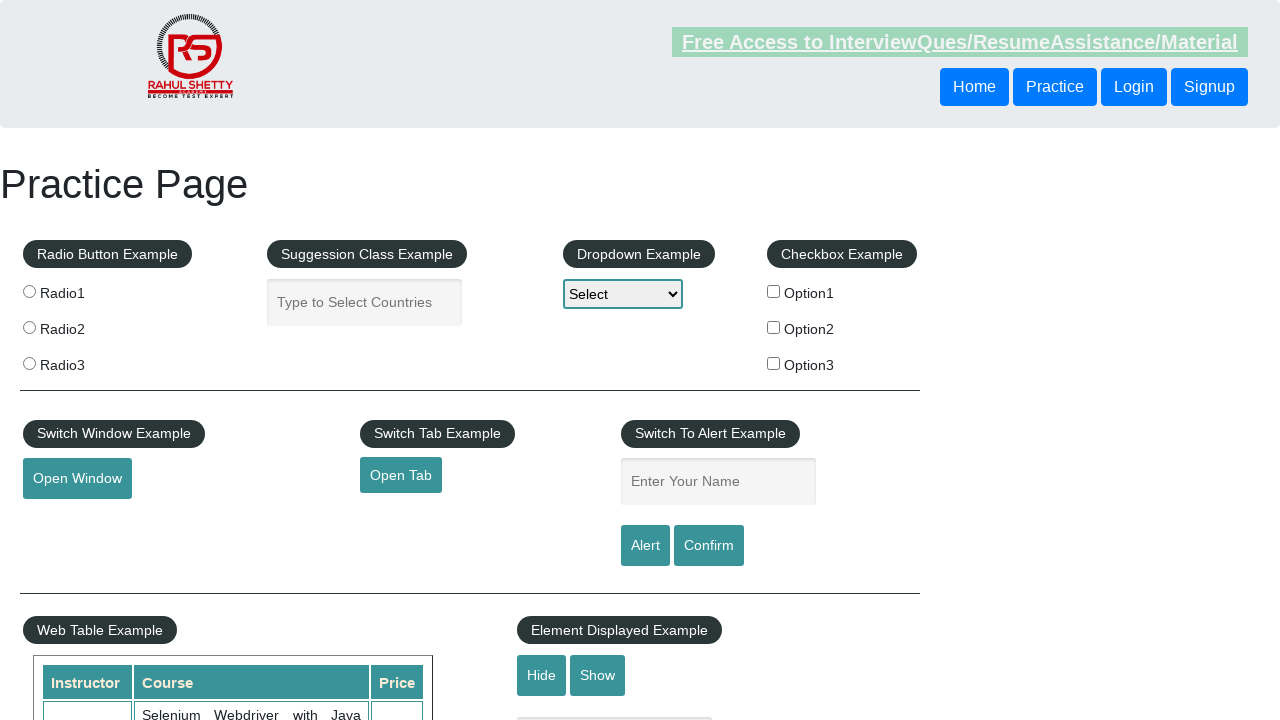

Extracted text from second sibling button: Signup
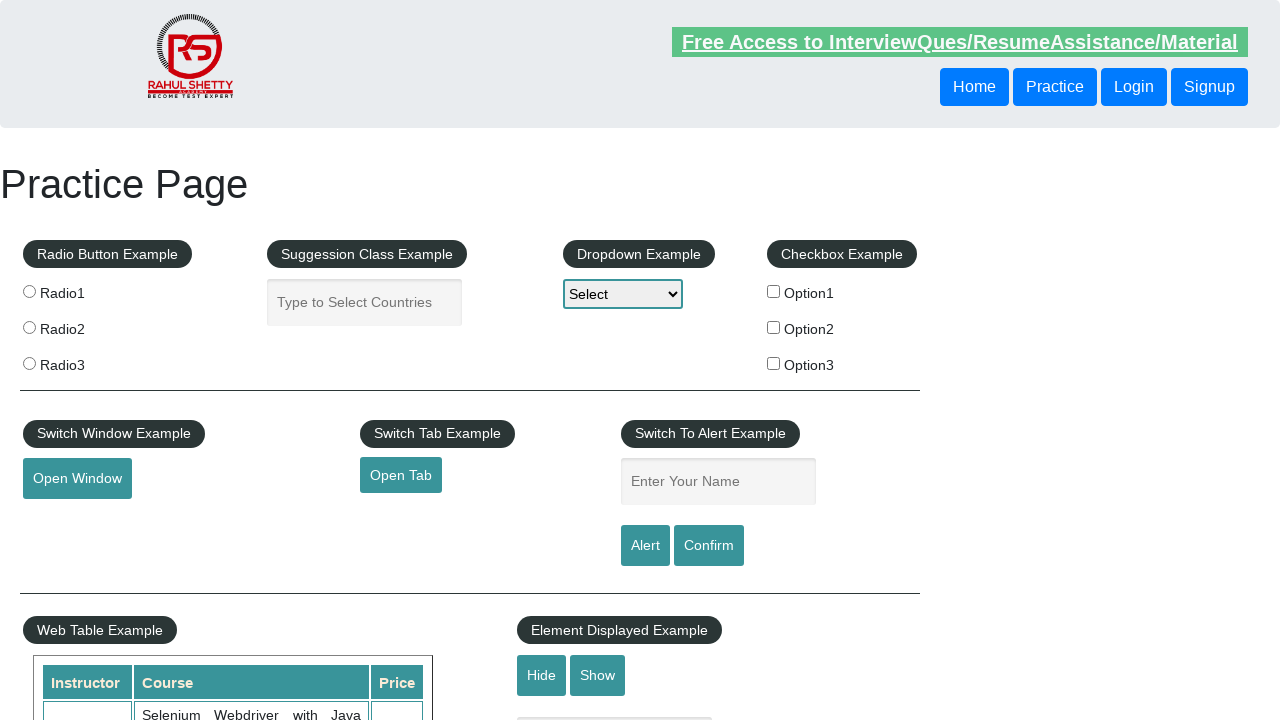

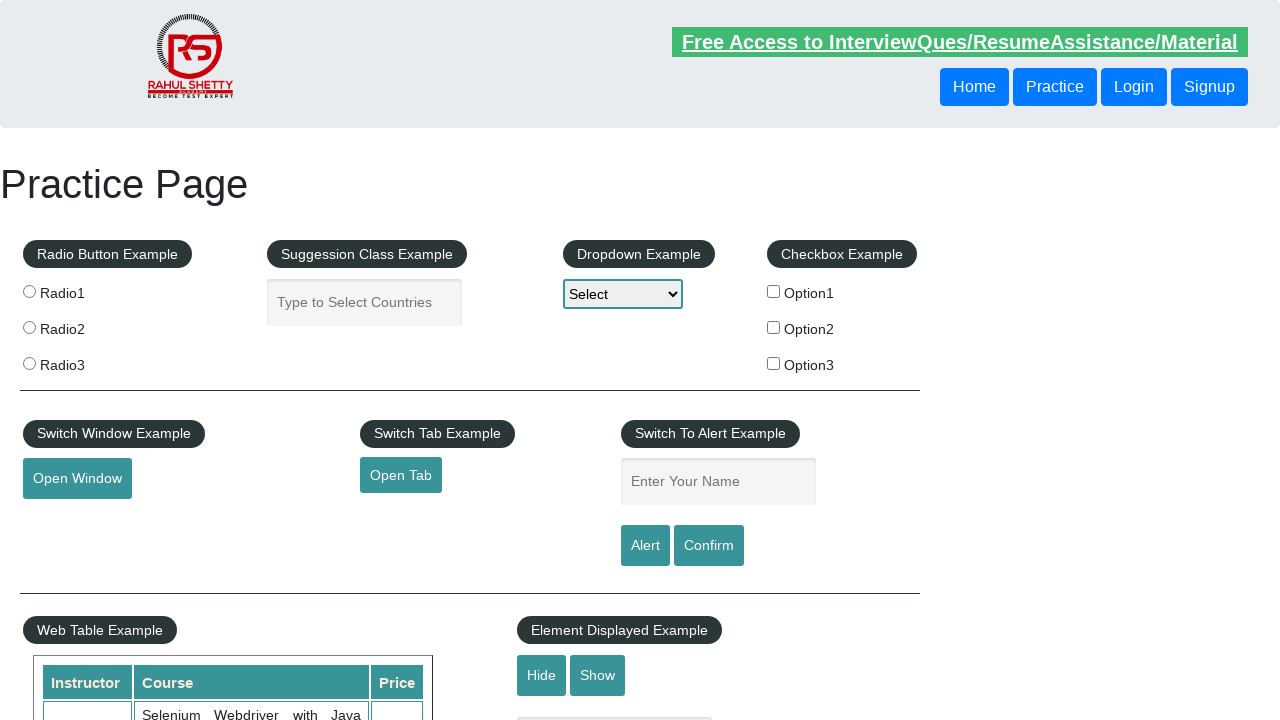